Tests pen pointer input with custom properties (tilt and twist) by performing pointer movements and verifying event properties are captured.

Starting URL: https://www.selenium.dev/selenium/web/pointerActionsPage.html

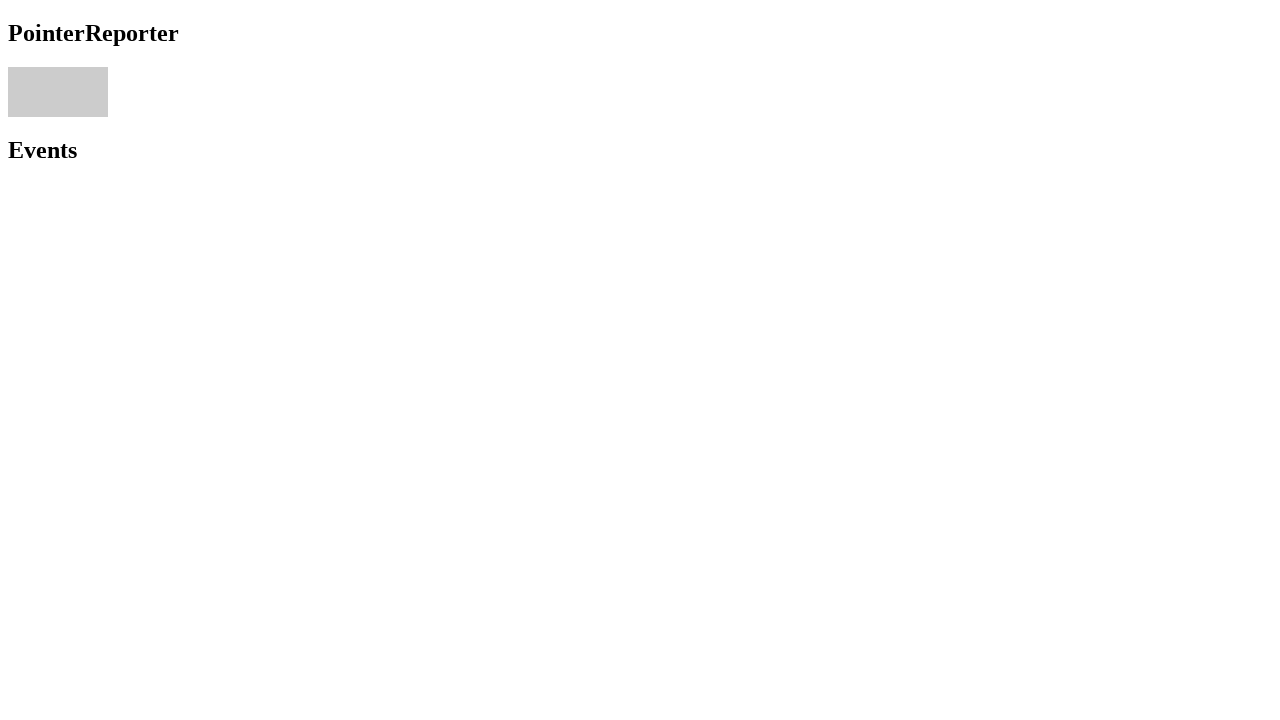

Located the pointer area element
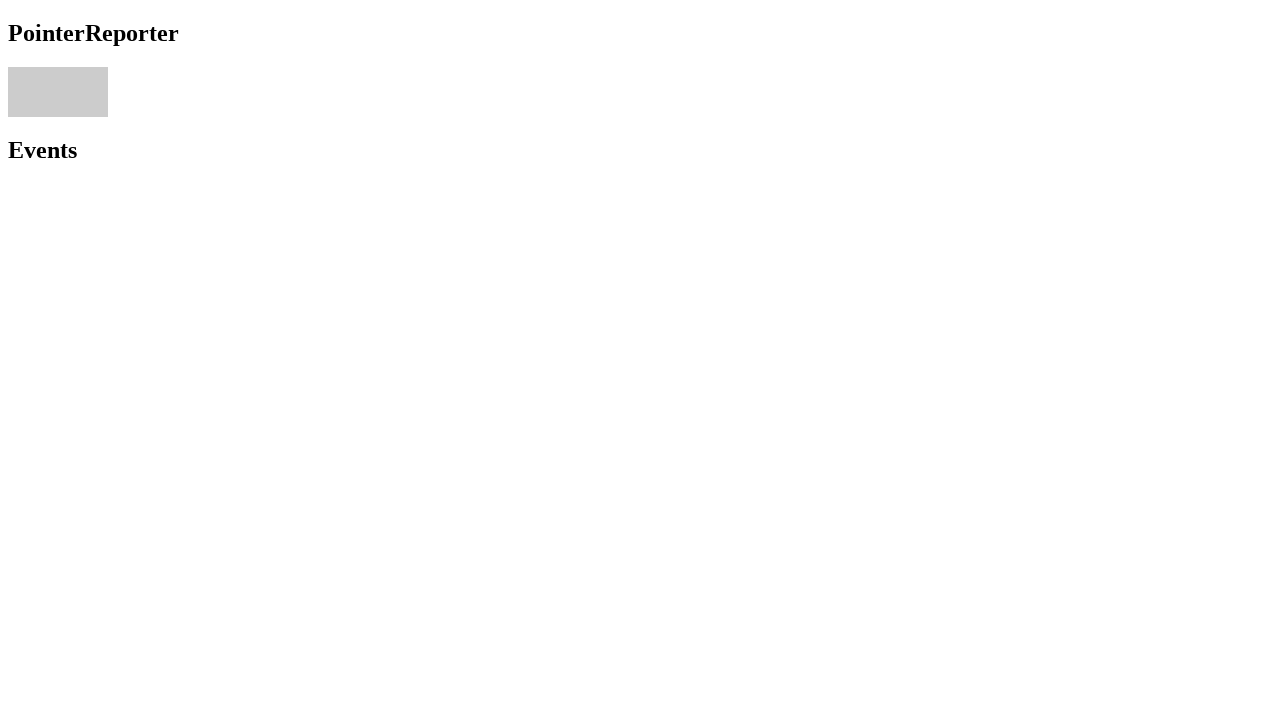

Retrieved bounding box of pointer area element
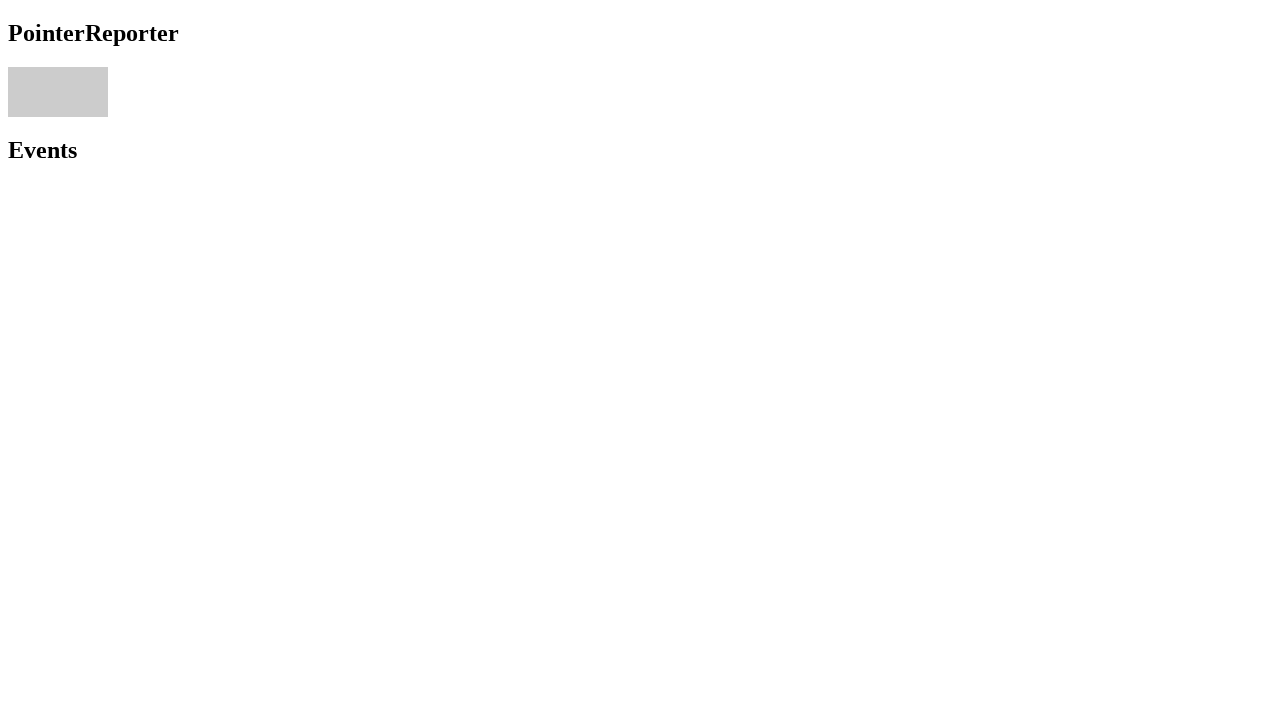

Calculated center coordinates of pointer area
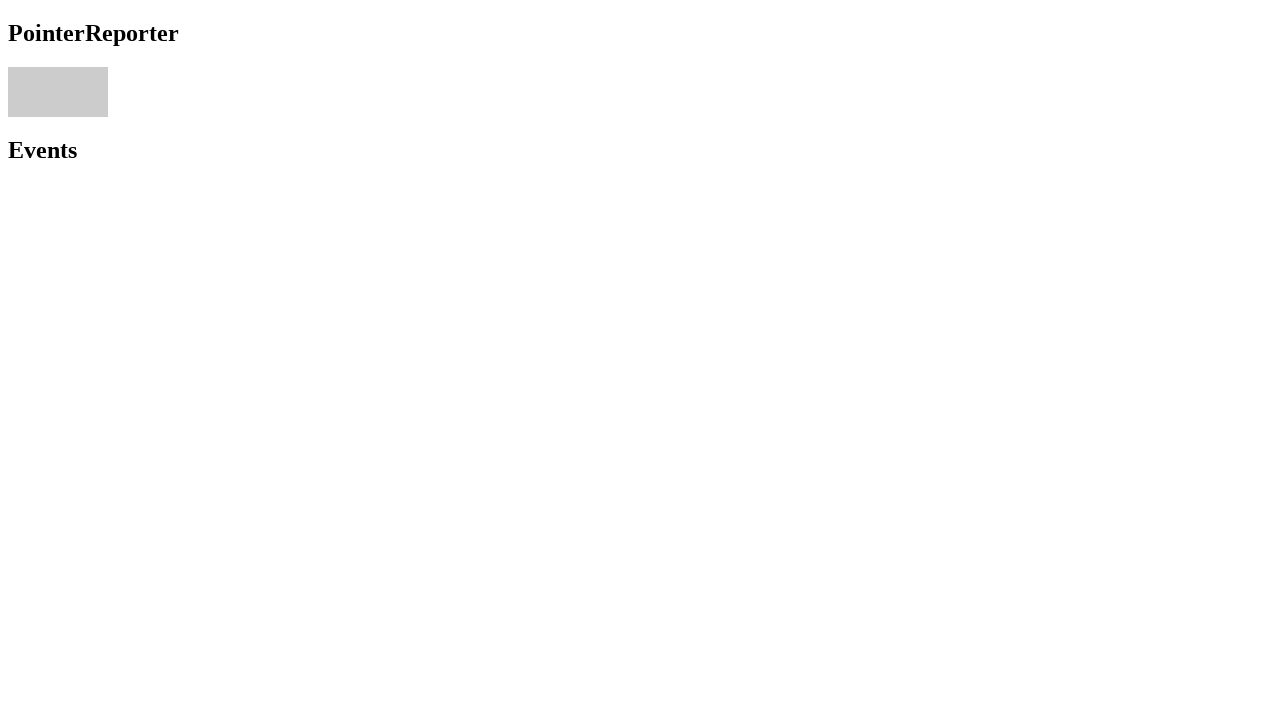

Moved mouse to center of pointer area at (58, 92)
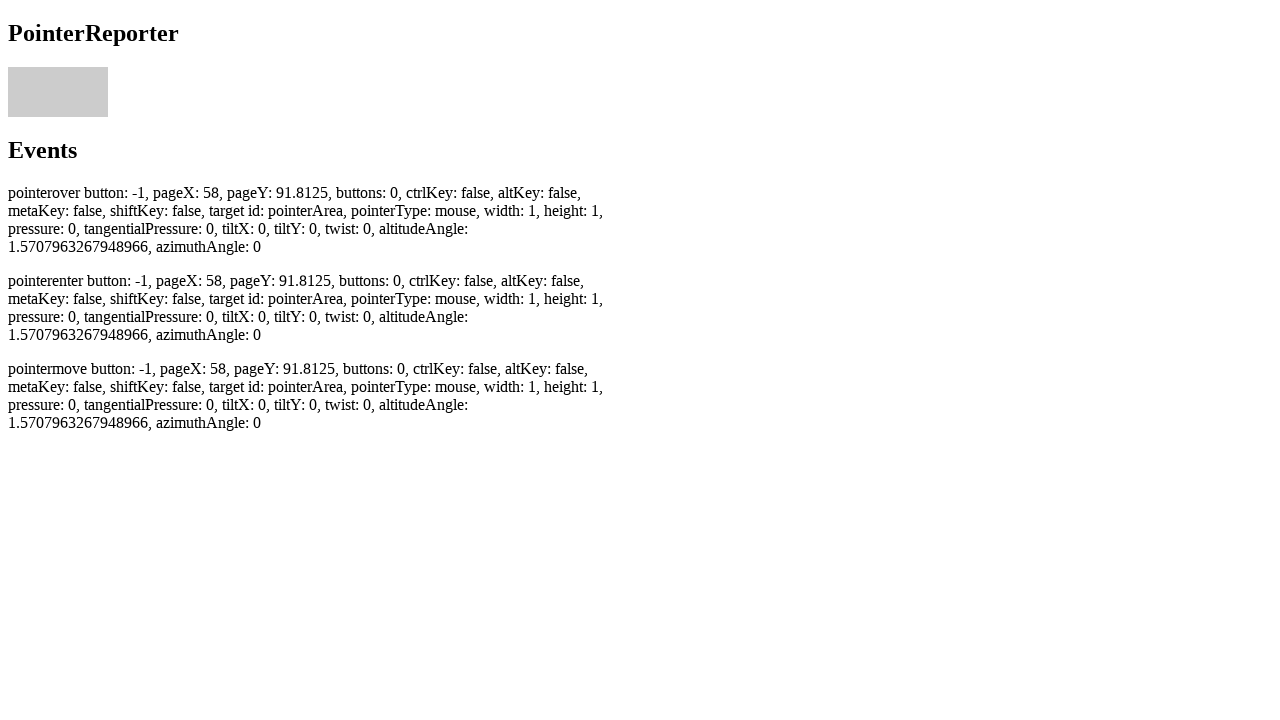

Pressed mouse button down at (58, 92)
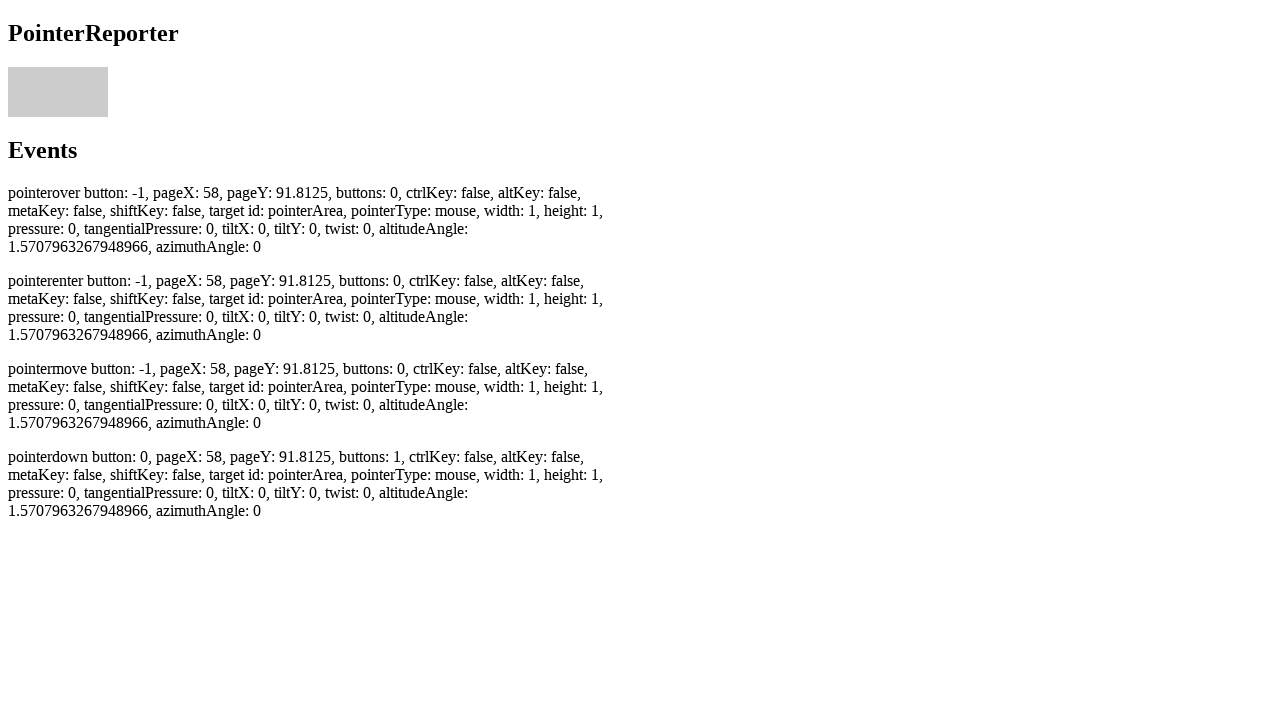

Moved mouse by offset to simulate pointer movement with tilt at (60, 94)
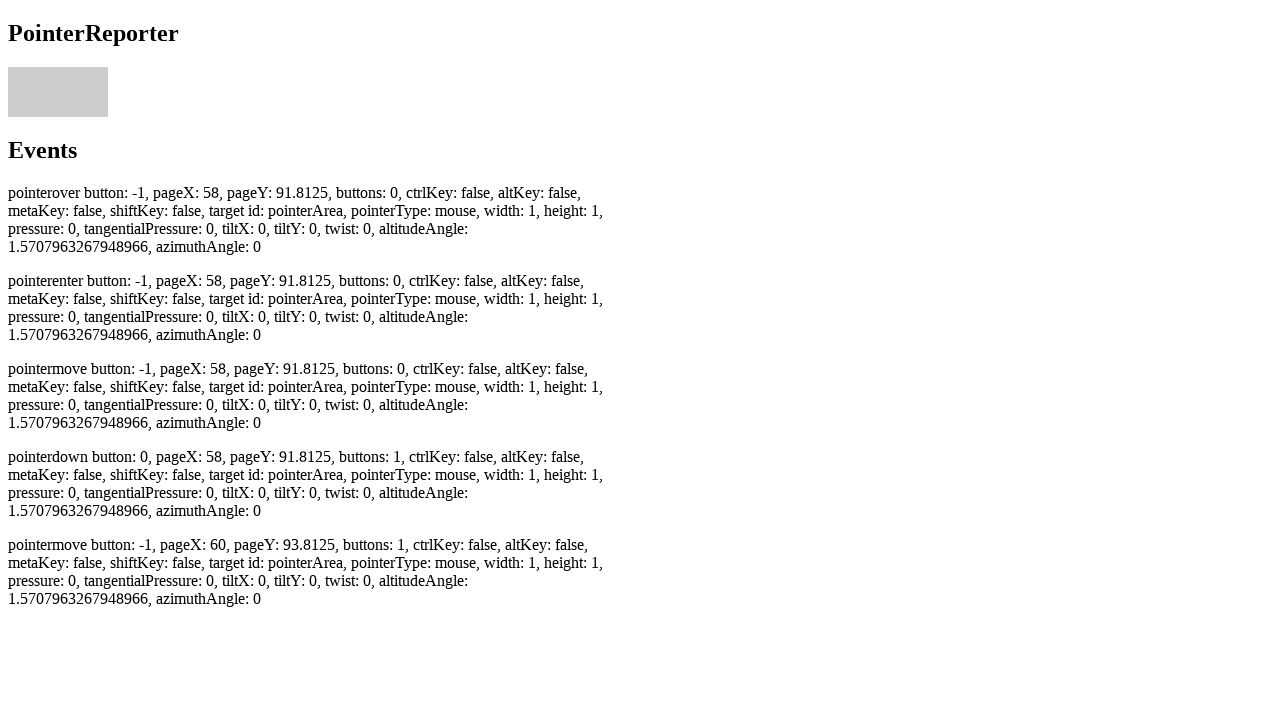

Released mouse button at (60, 94)
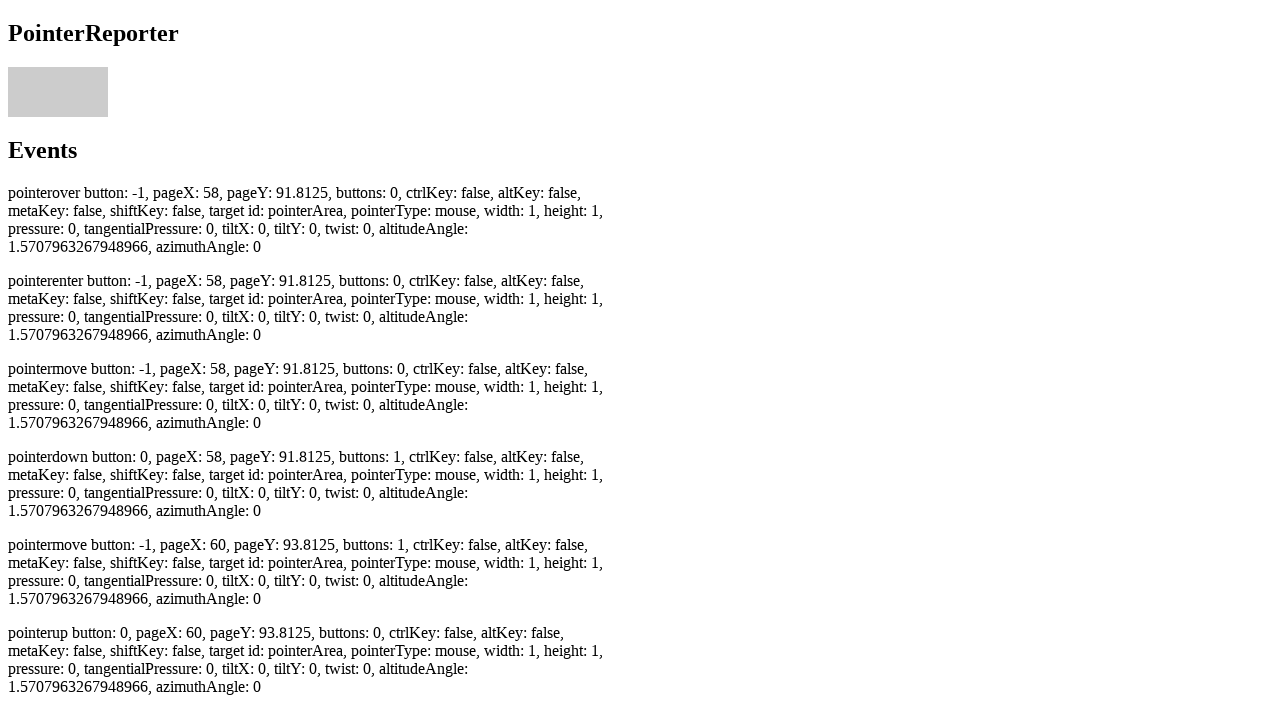

Waited for pointer up event to be recorded
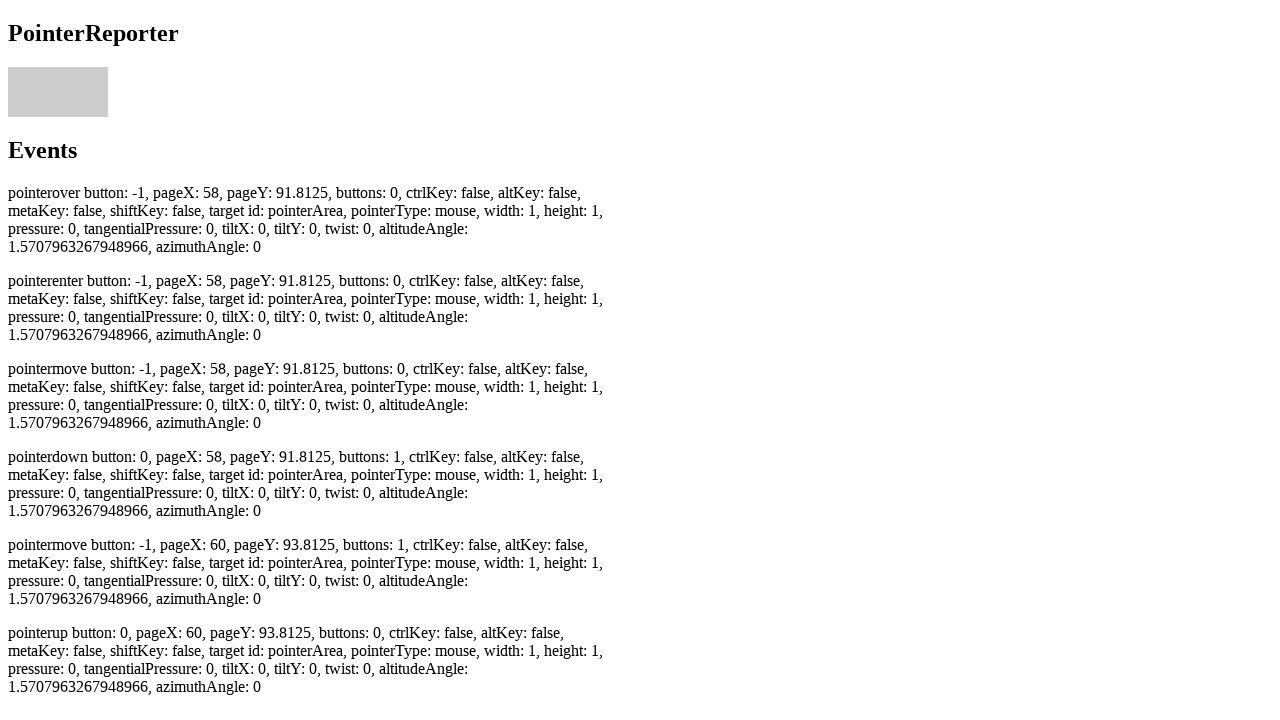

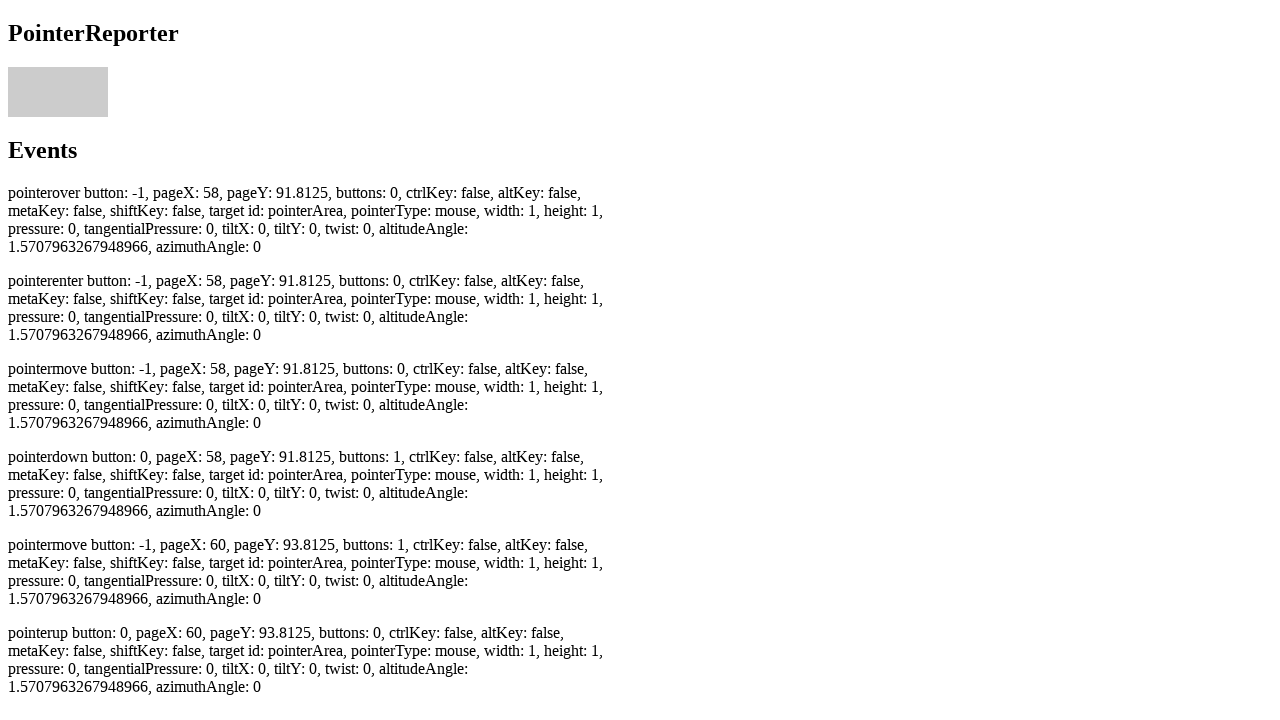